Tests the navigation bar functionality on an e-commerce website by clicking through various menu items including Home, Offers, Login, FAQ, and dropdown menu options for different product categories.

Starting URL: https://sia0.github.io/Apni-Dukaan/stationery.html

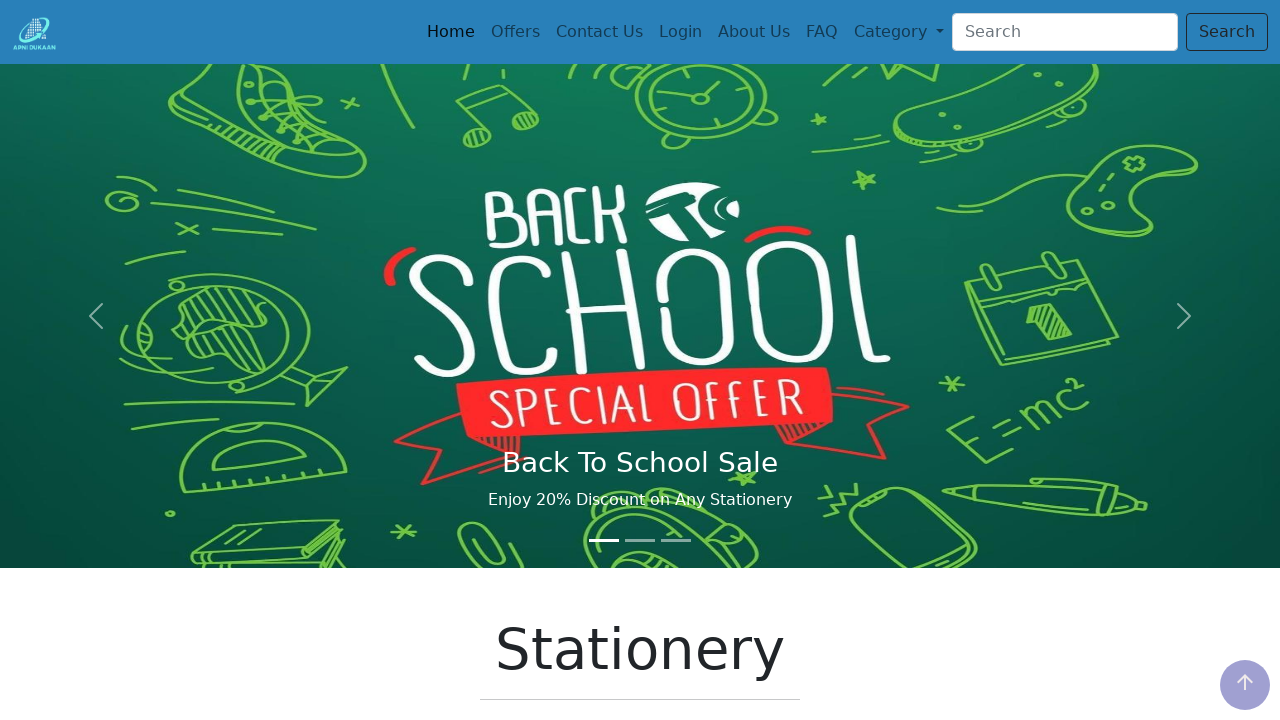

Clicked Home link in navigation bar at (451, 32) on text=Home
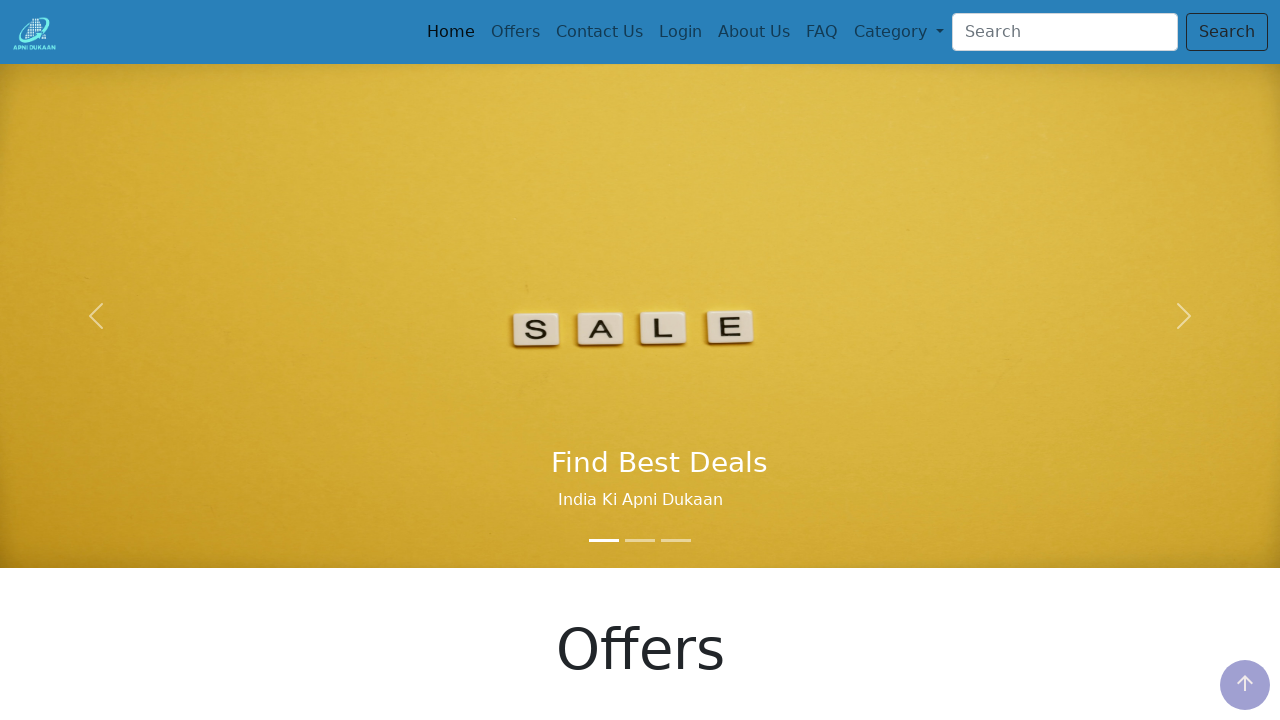

Navigated back to stationery page
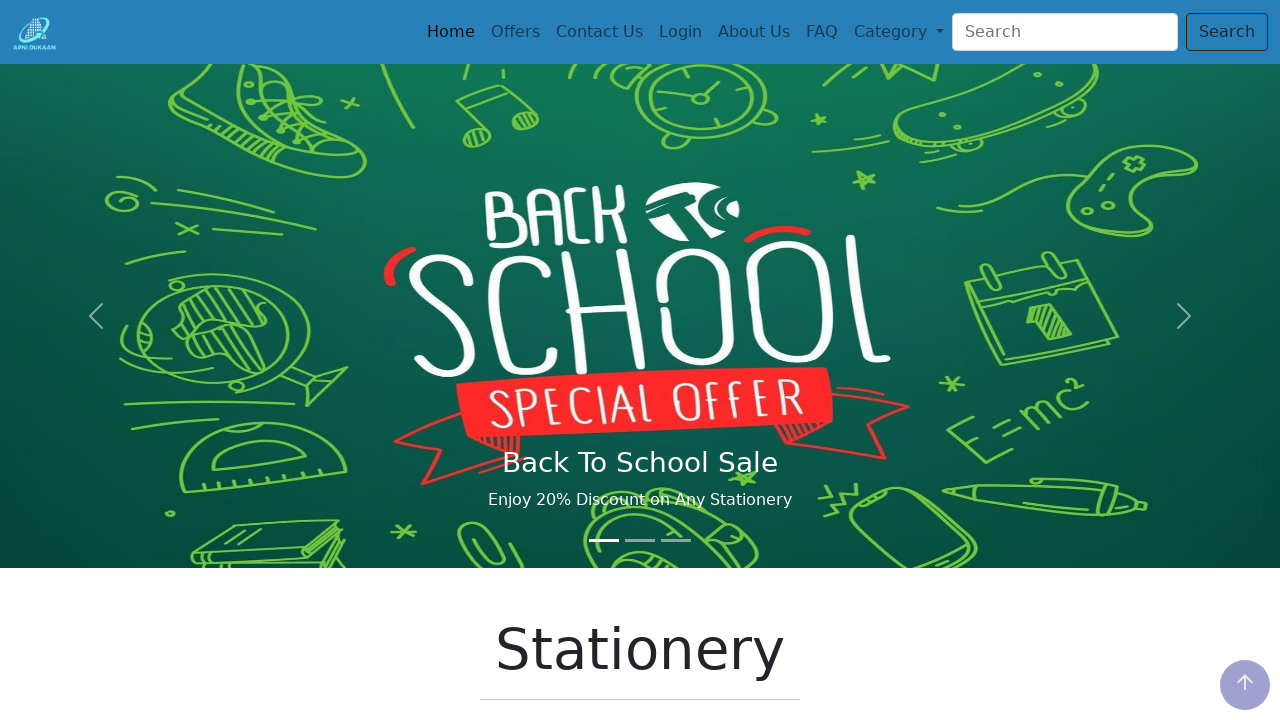

Clicked Offers link in navigation bar at (515, 32) on text=Offers
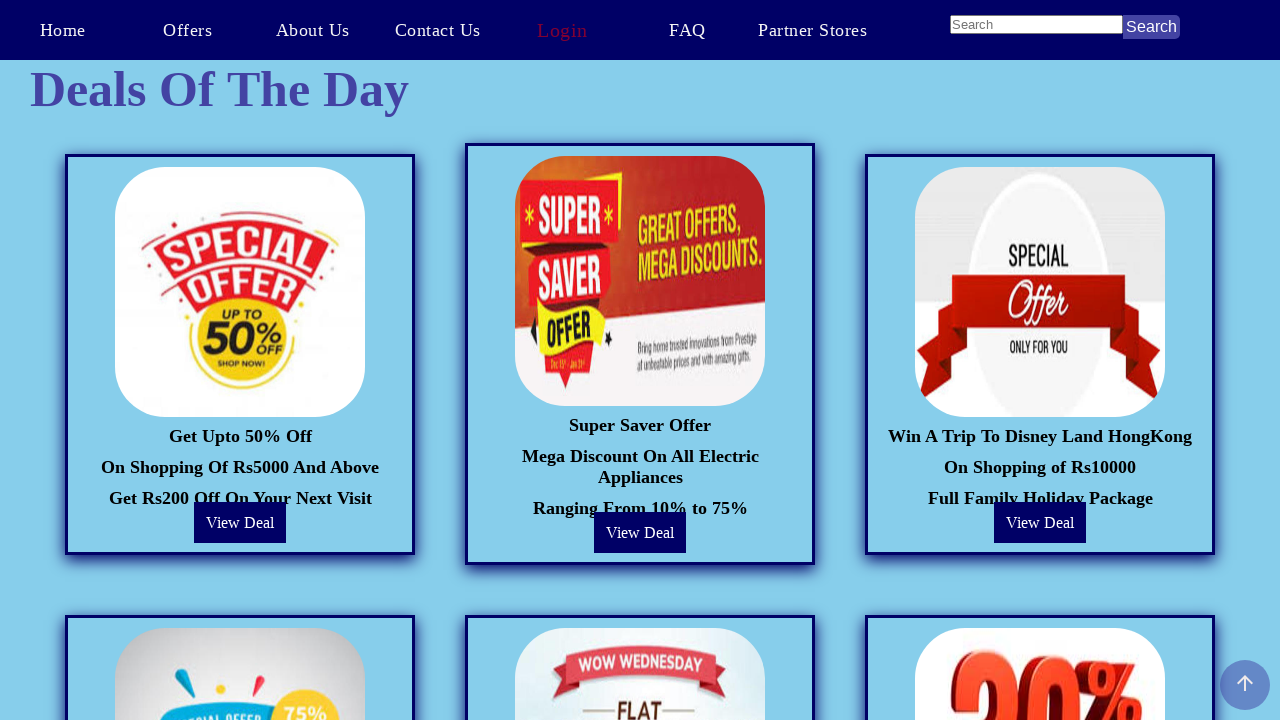

Navigated back to stationery page
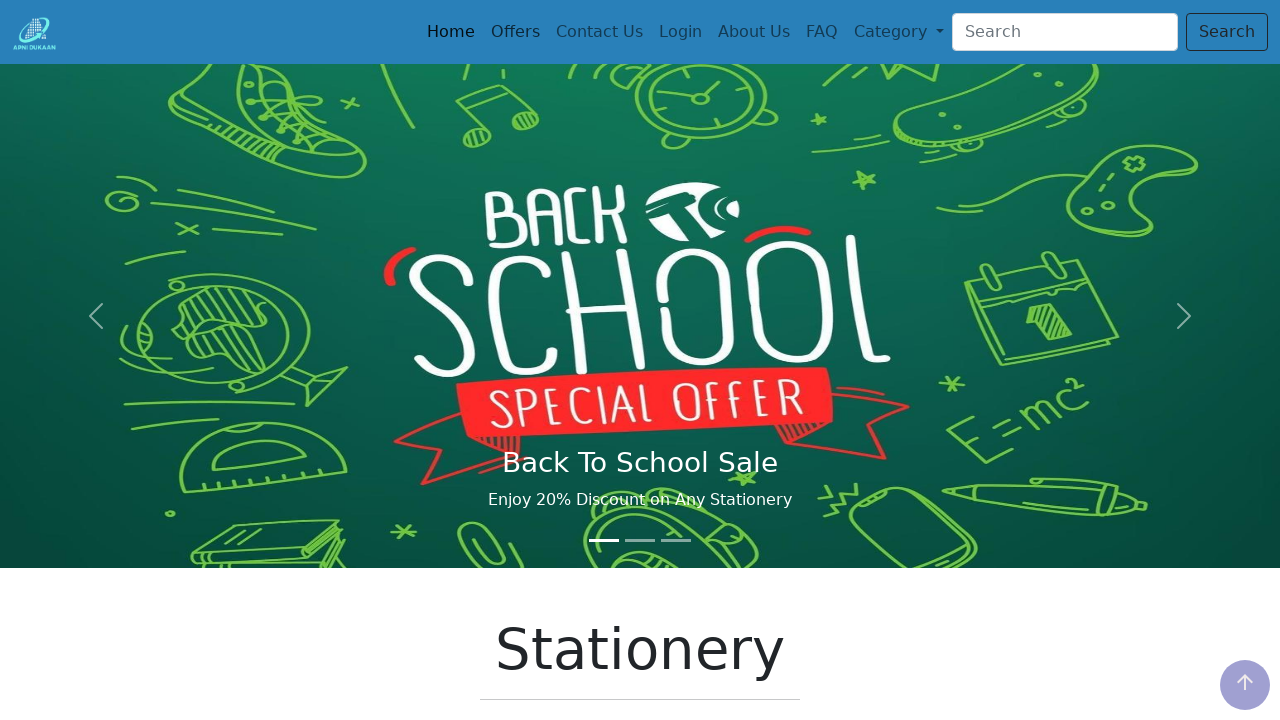

Clicked third navigation item at (599, 32) on .nav-item:nth-child(3) > .nav-link
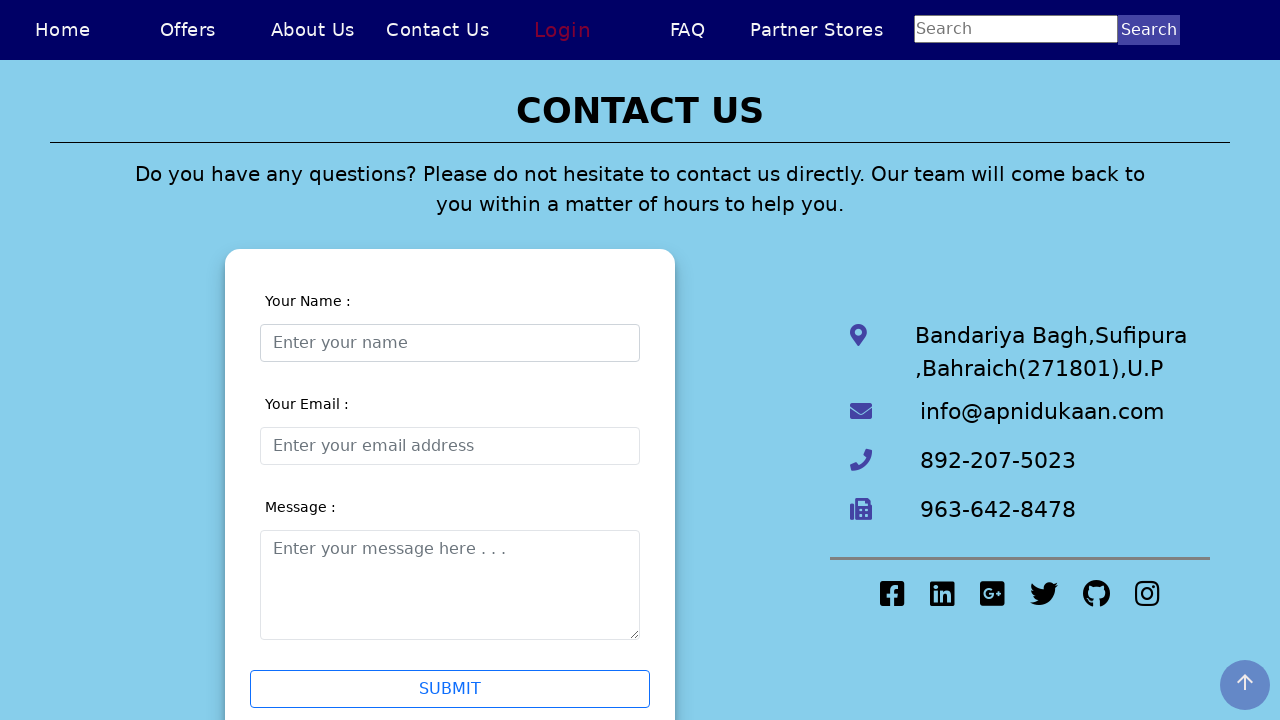

Navigated back to stationery page
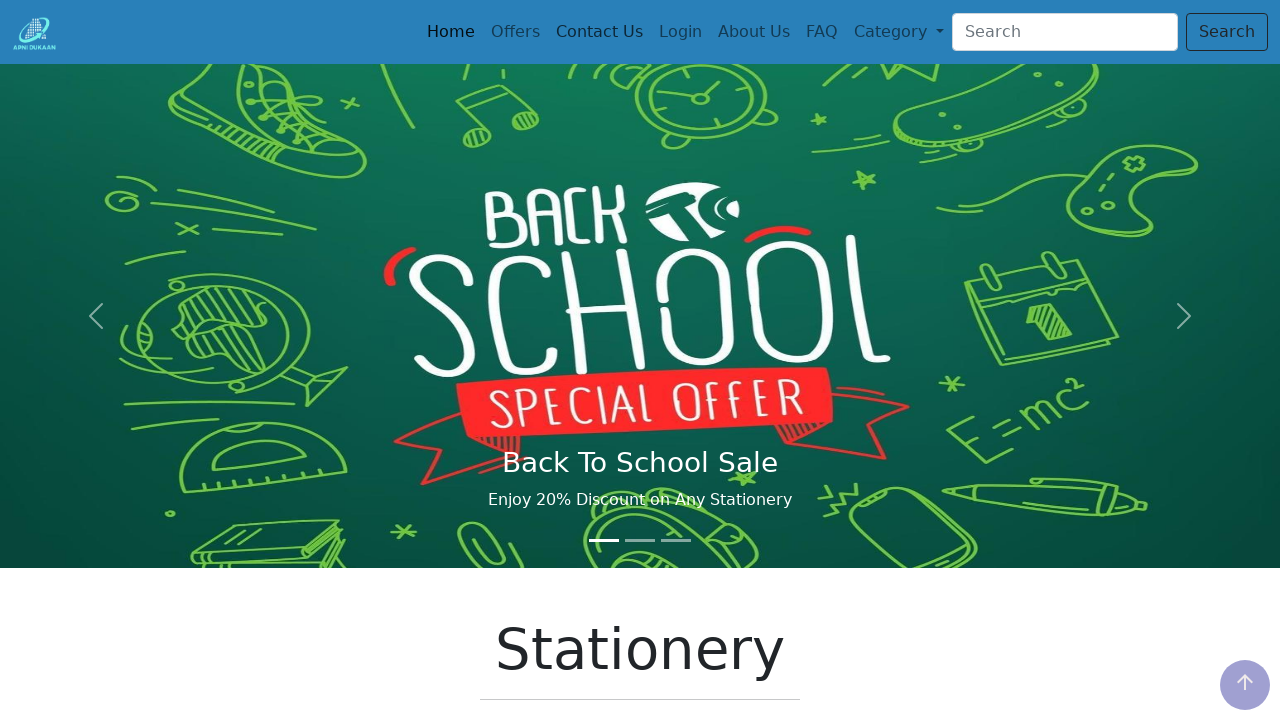

Clicked Login link in navigation bar at (680, 32) on text=Login
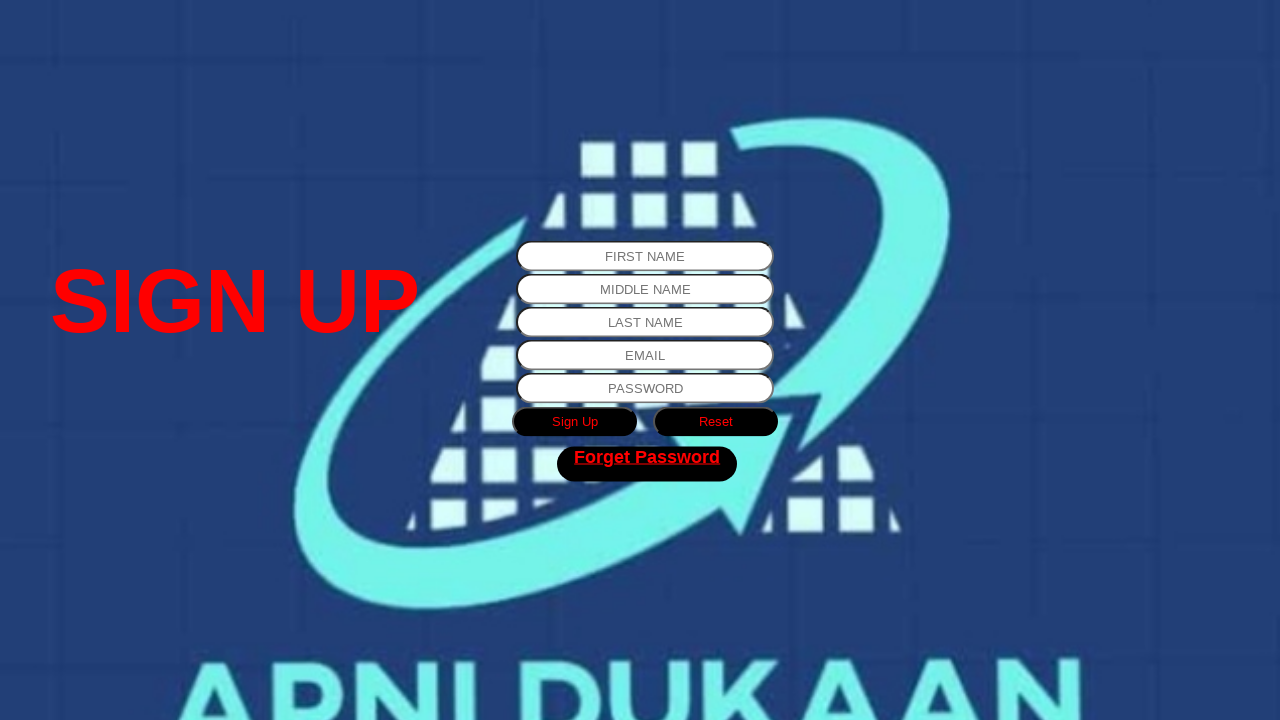

Navigated back to stationery page
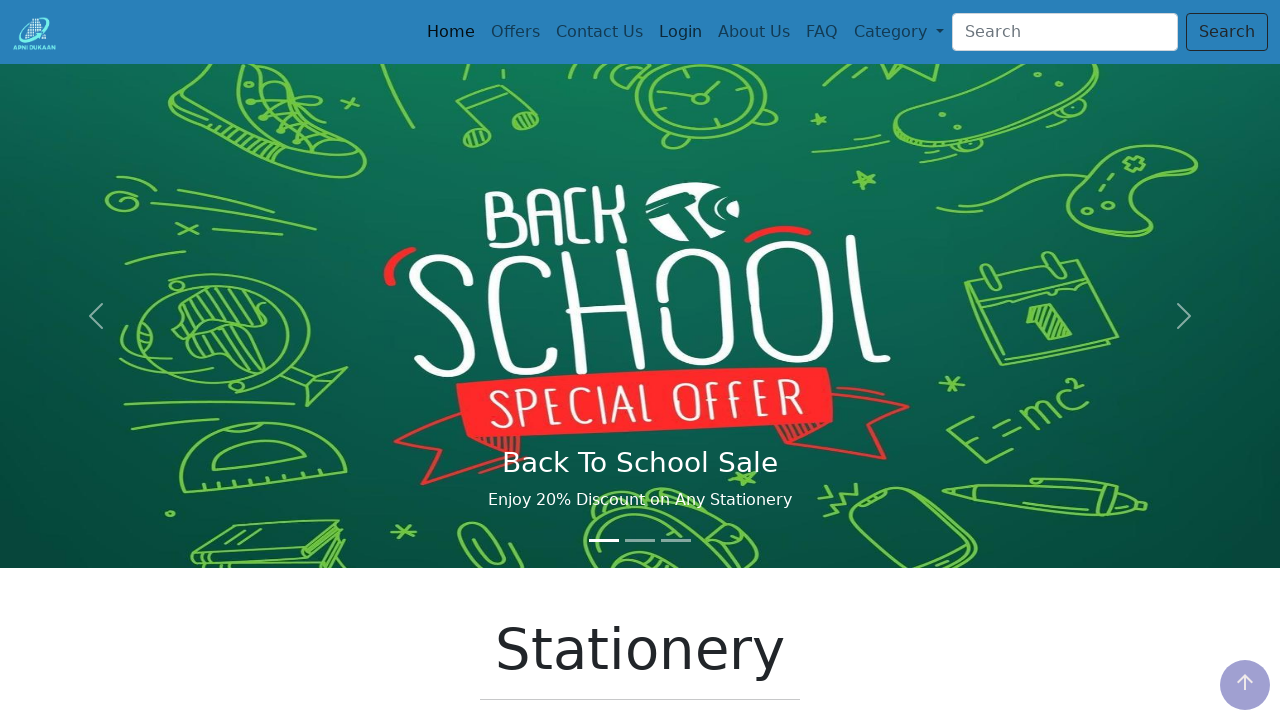

Clicked fifth navigation item at (754, 32) on .nav-item:nth-child(5) > .nav-link
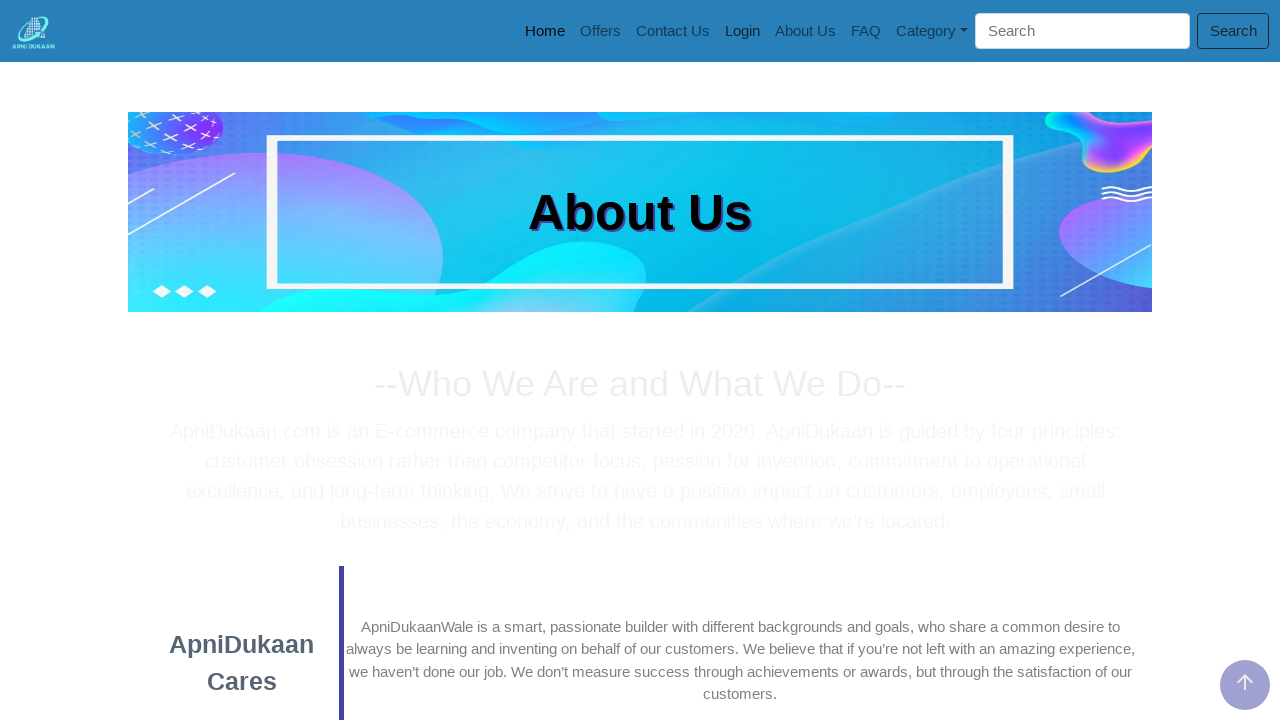

Navigated back to stationery page
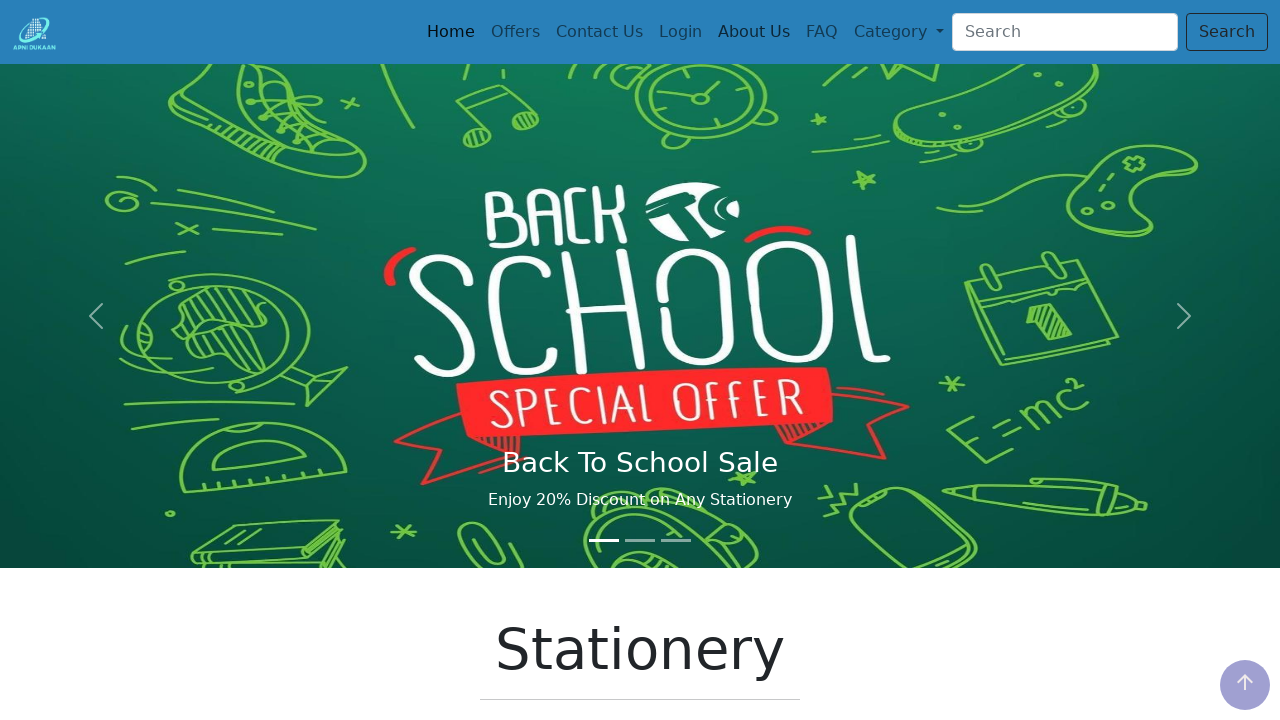

Clicked FAQ link in navigation bar at (822, 32) on text=FAQ
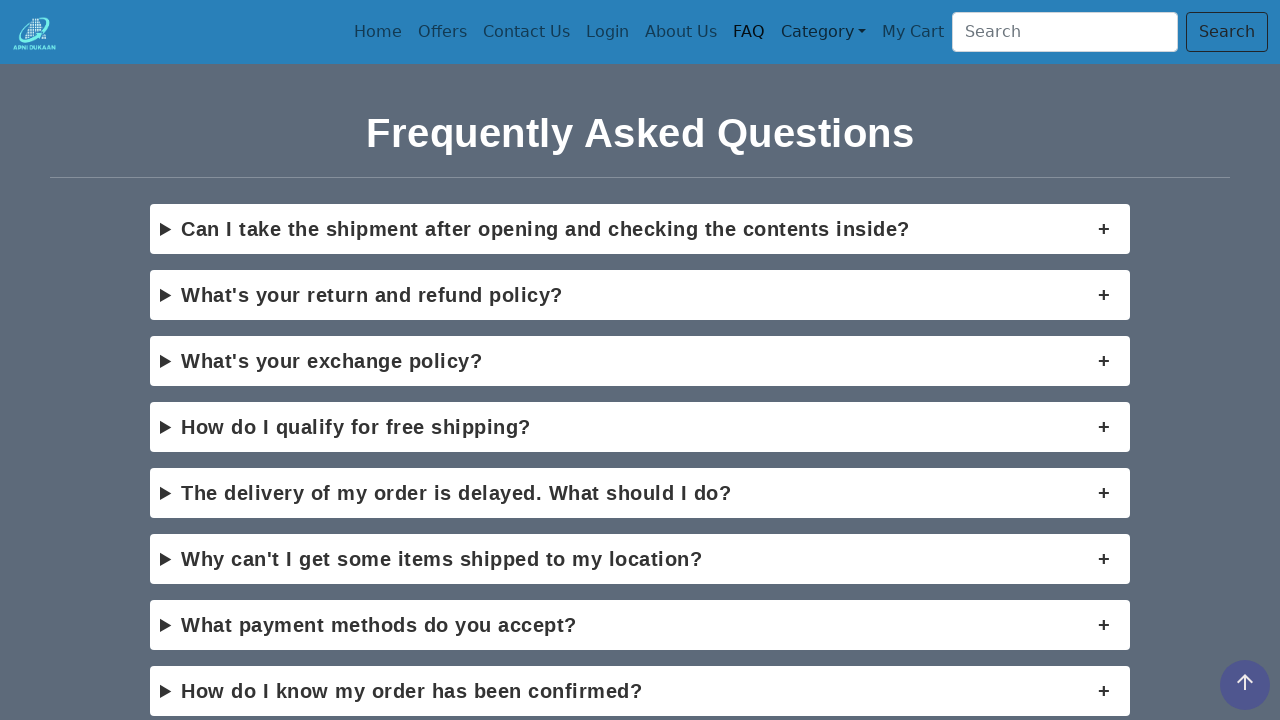

Navigated back to stationery page
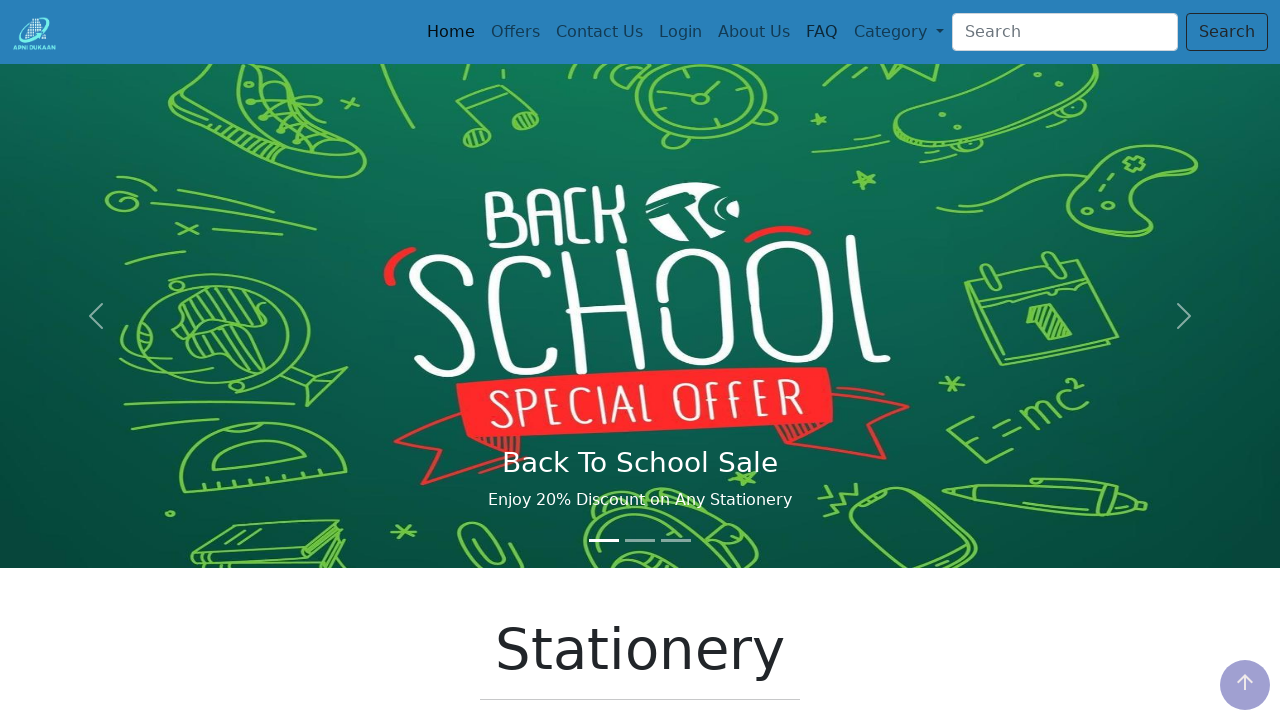

Opened navigation dropdown menu at (899, 32) on #navbarDropdown
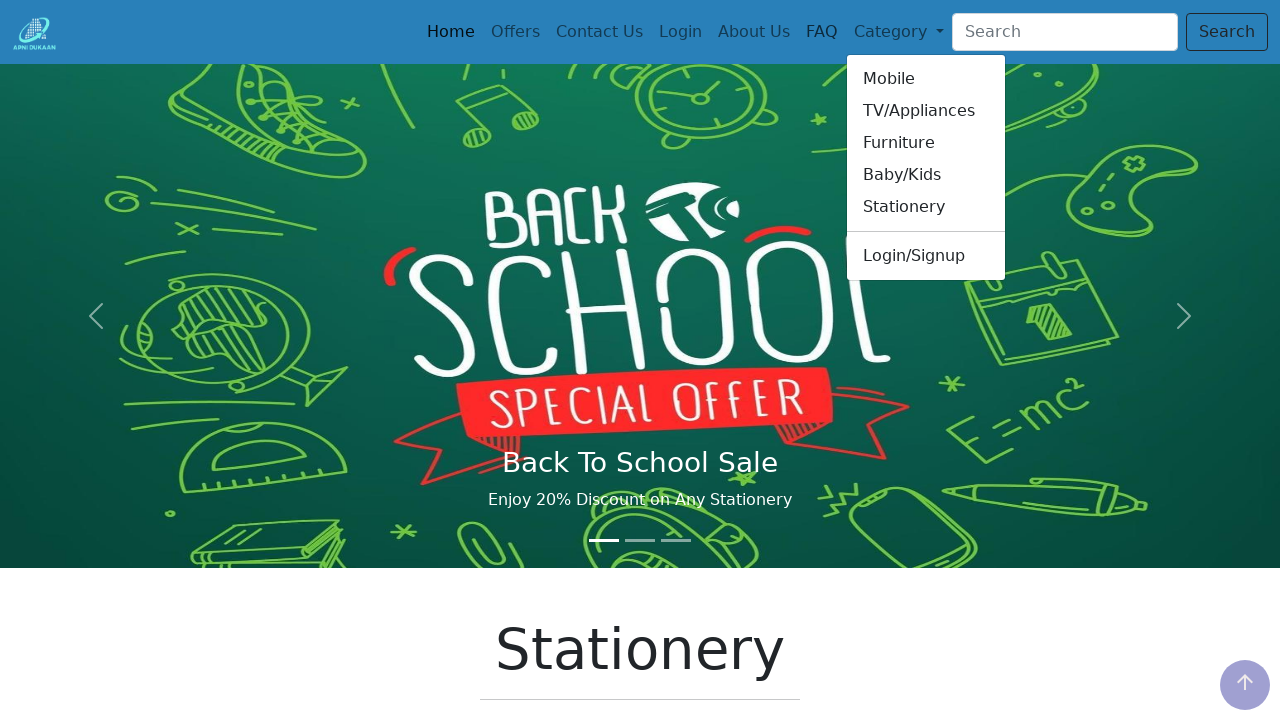

Clicked Mobile option from dropdown menu at (926, 79) on text=Mobile
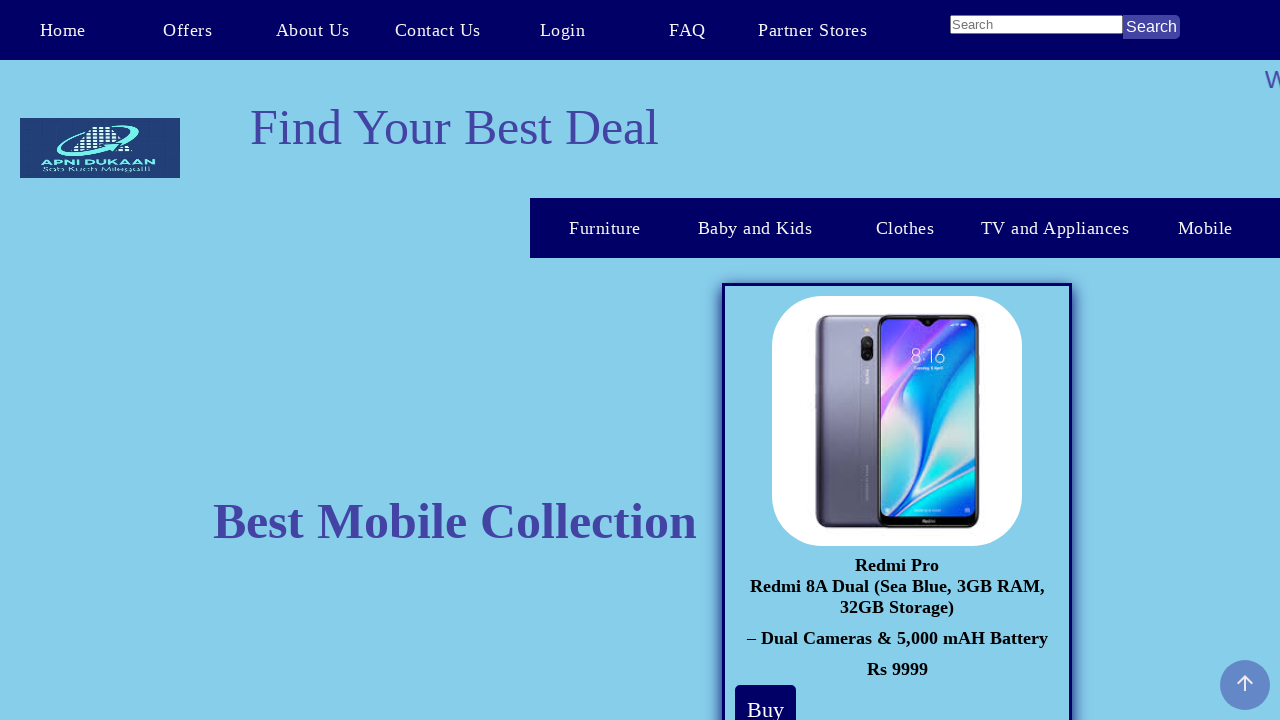

Navigated back to stationery page
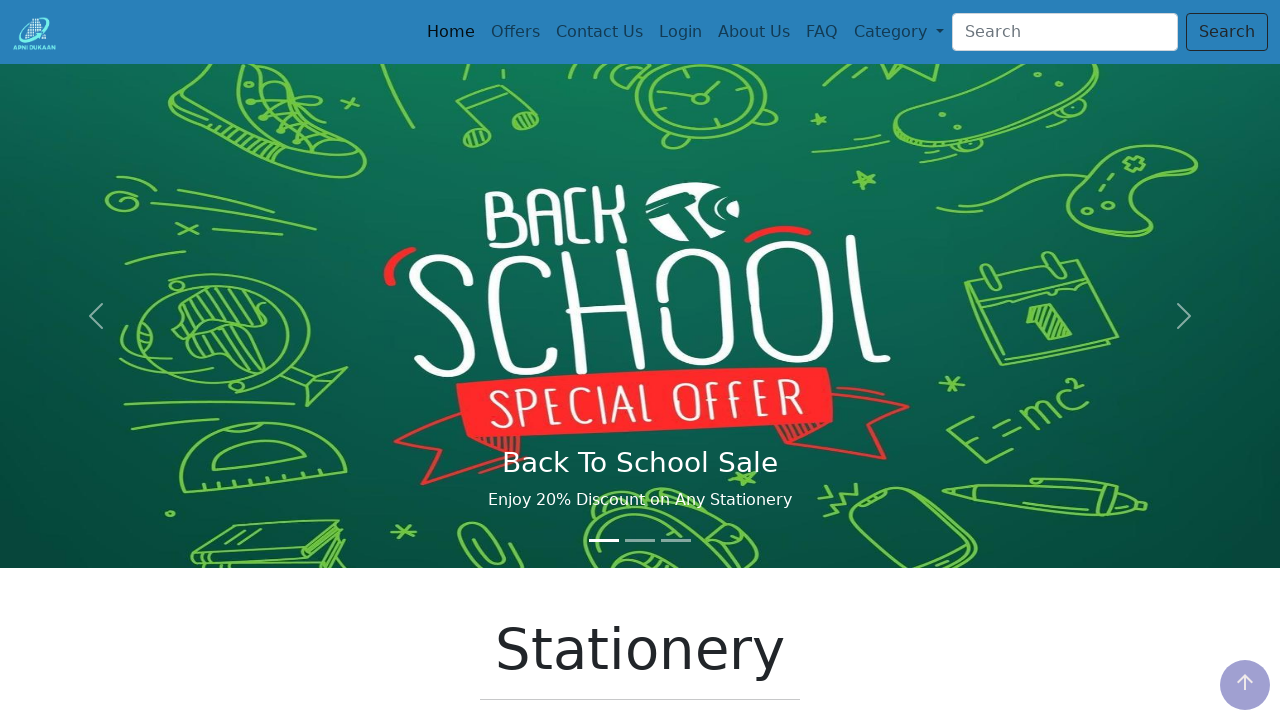

Opened navigation dropdown menu at (899, 32) on #navbarDropdown
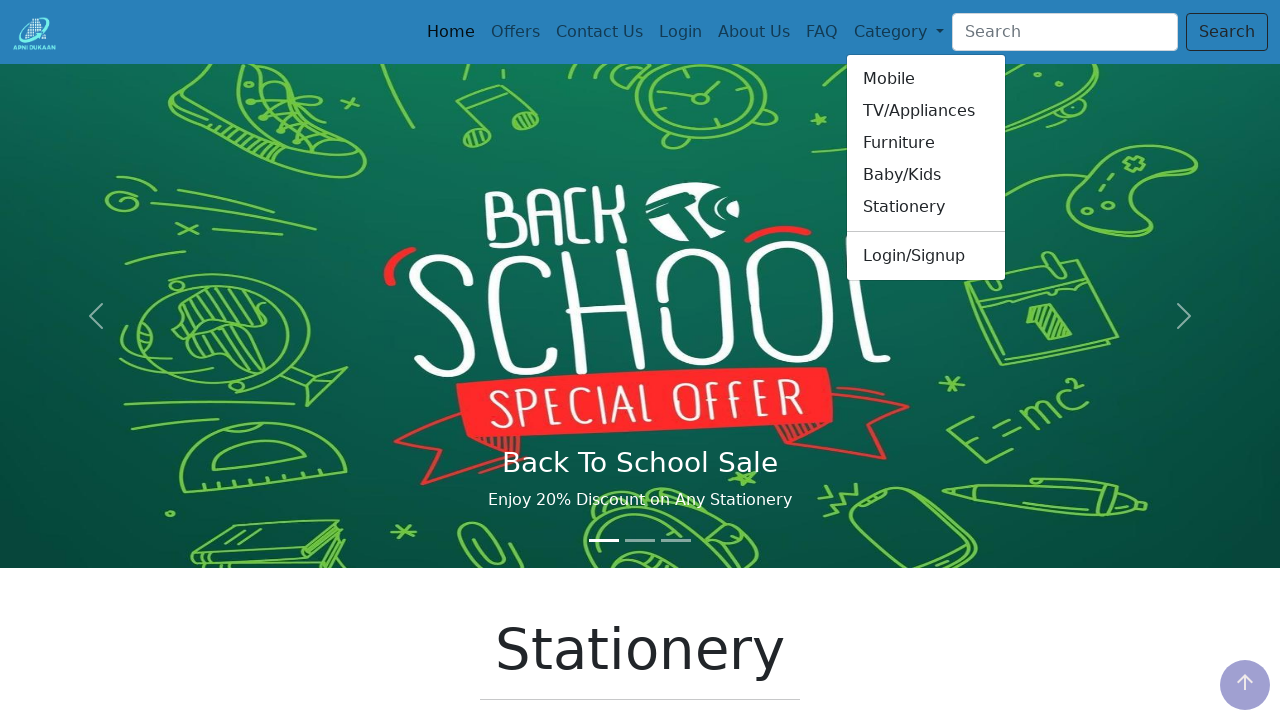

Clicked TV/Appliances option from dropdown menu at (926, 111) on text=TV/Appliances
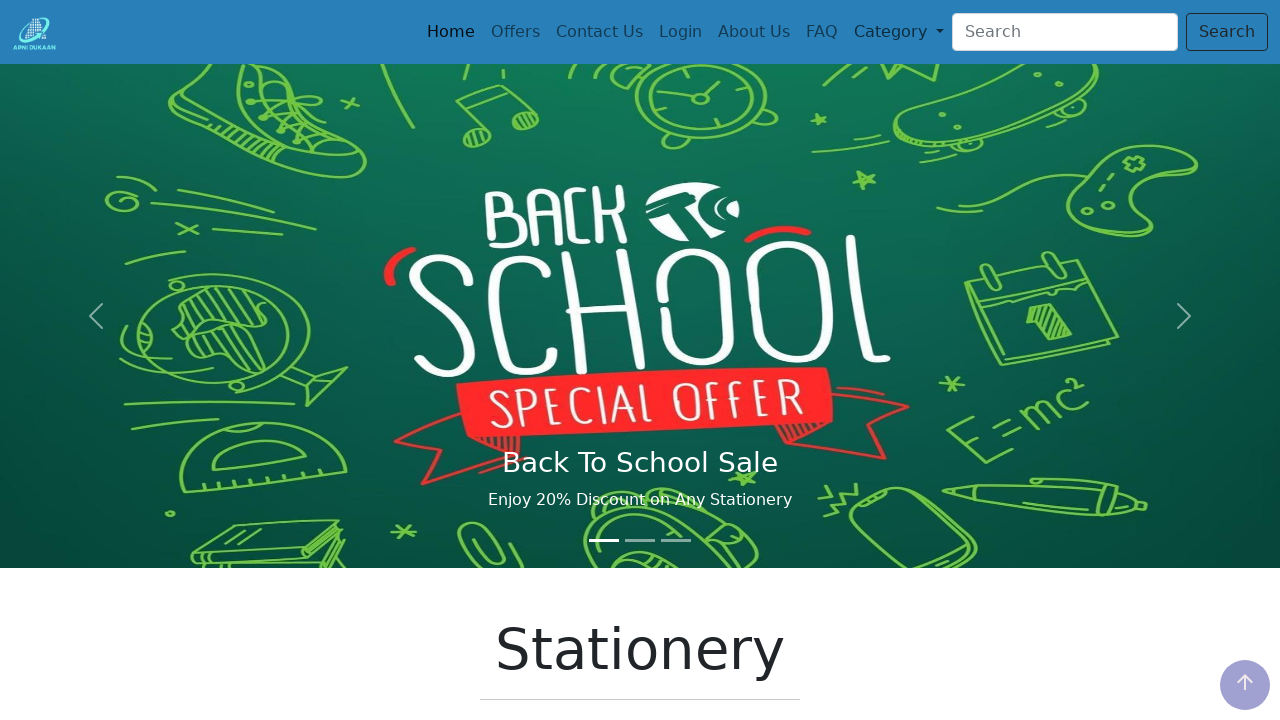

Navigated back to stationery page
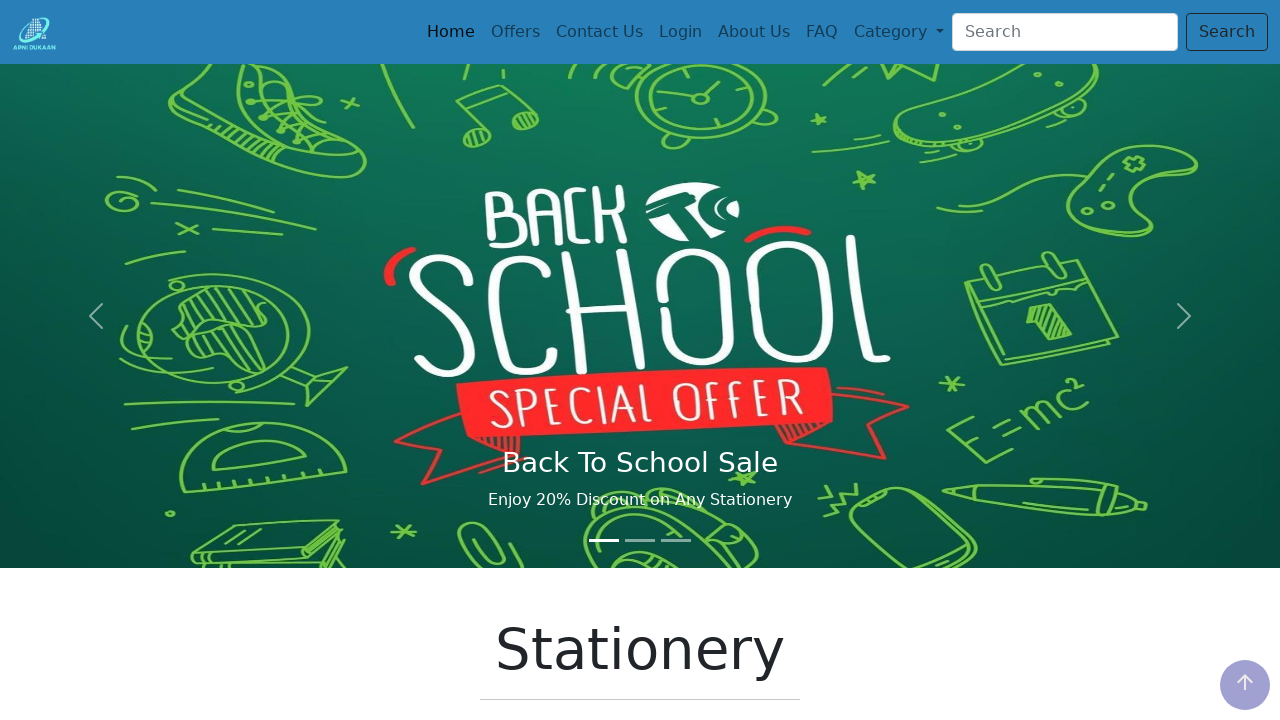

Opened navigation dropdown menu at (899, 32) on #navbarDropdown
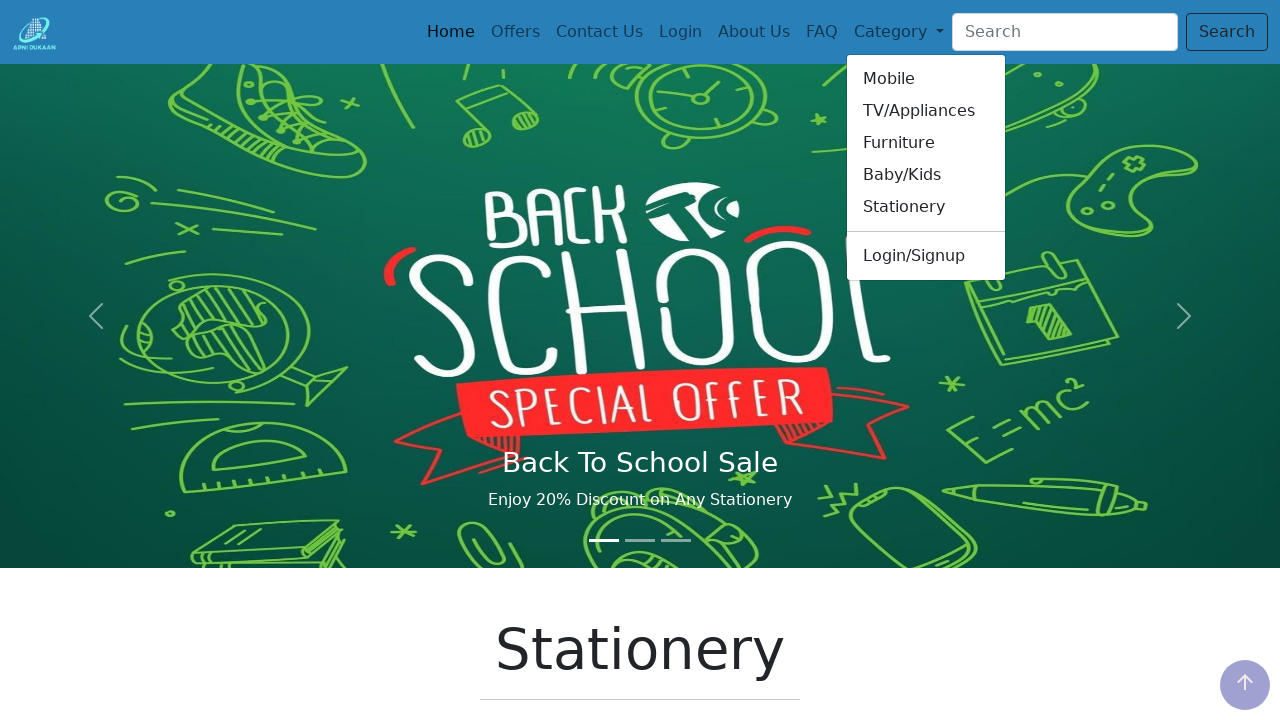

Clicked Furniture option from dropdown menu at (926, 143) on text=Furniture
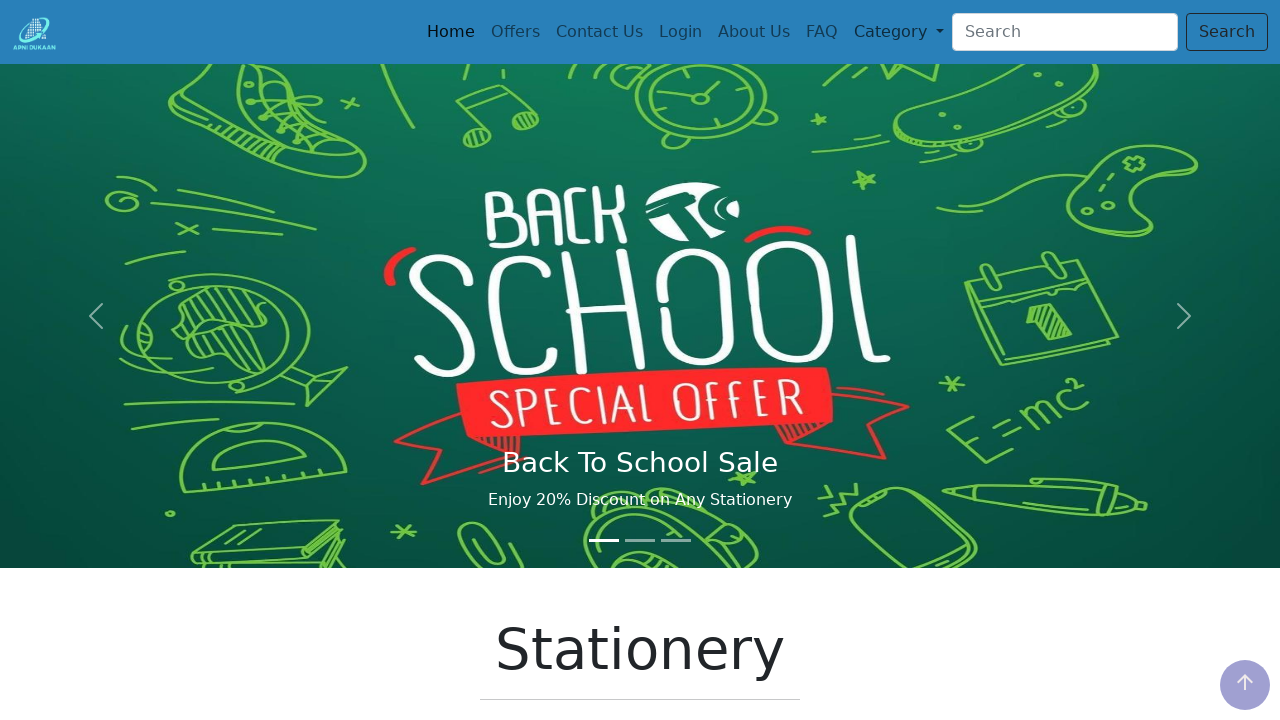

Navigated back to stationery page
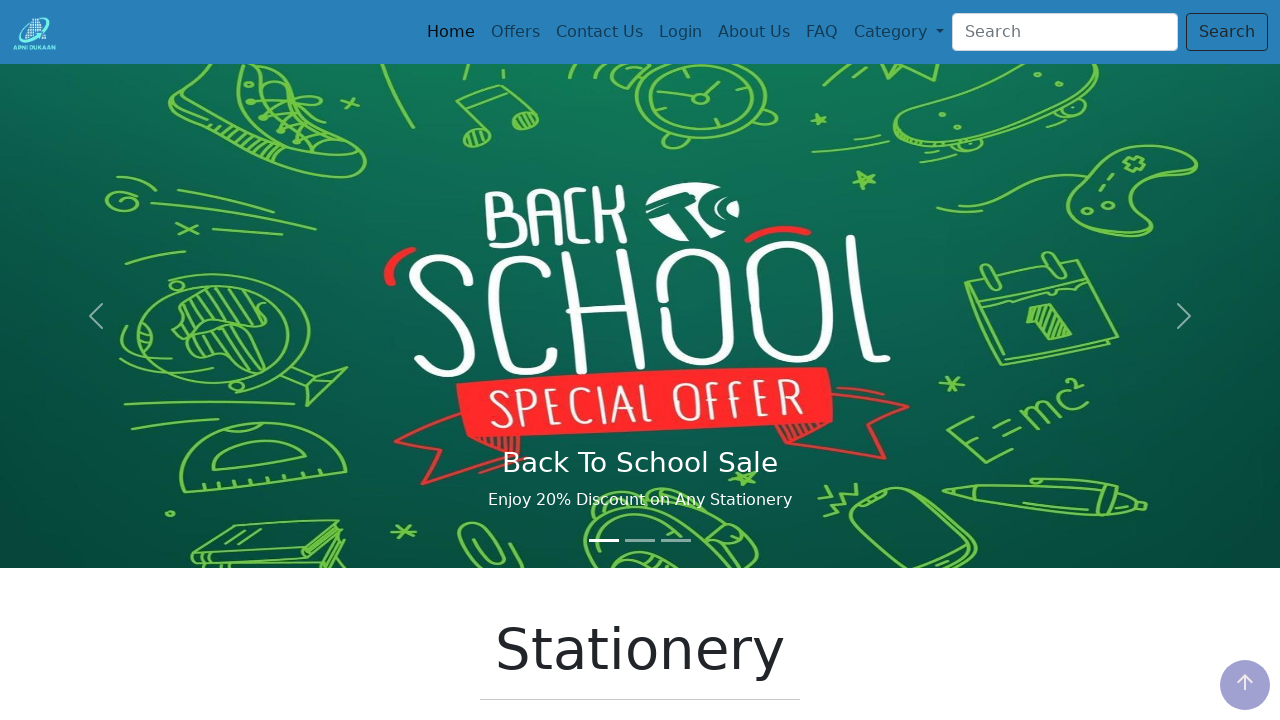

Opened navigation dropdown menu at (899, 32) on #navbarDropdown
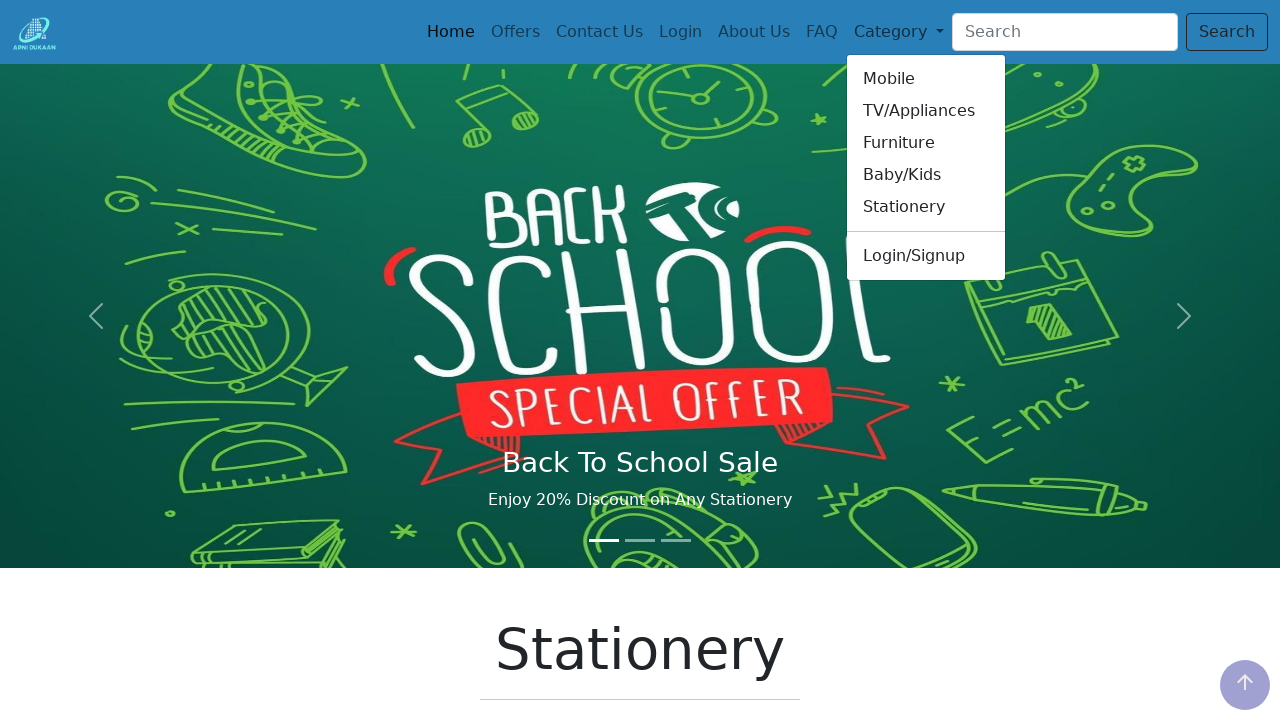

Clicked Baby/Kids option from dropdown menu at (926, 175) on text=Baby/Kids
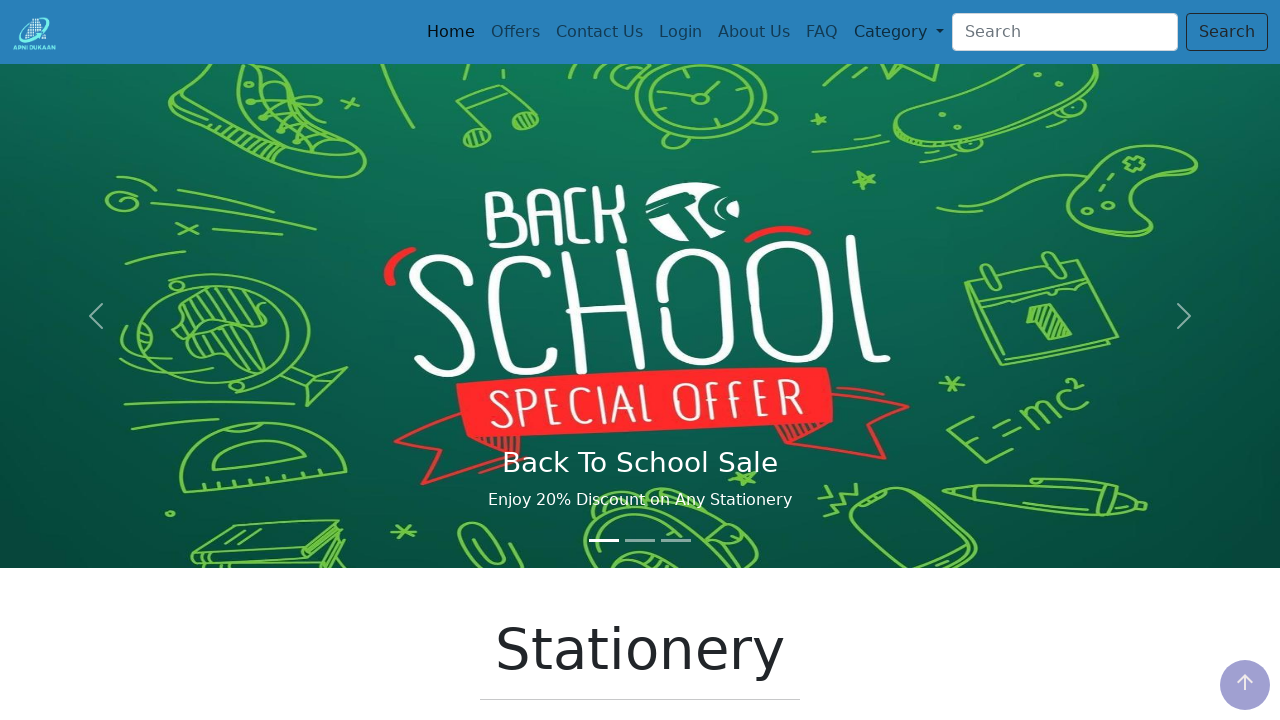

Navigated back to stationery page
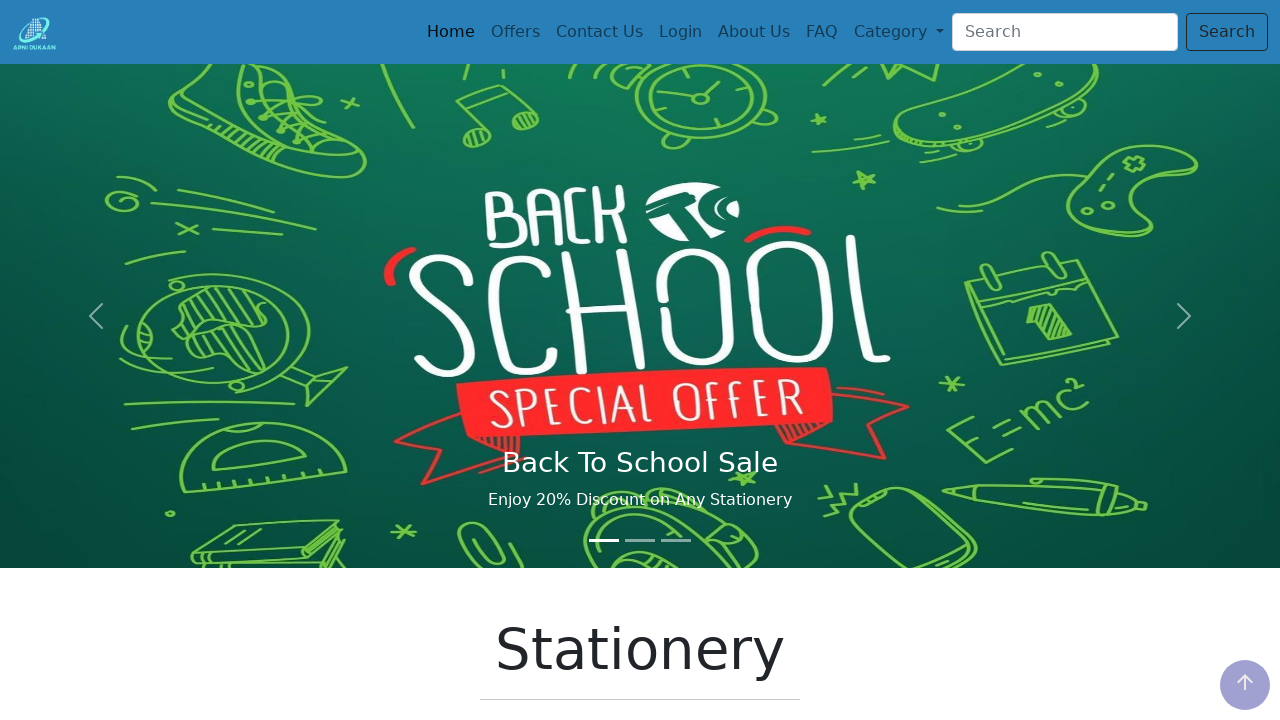

Opened navigation dropdown menu at (899, 32) on #navbarDropdown
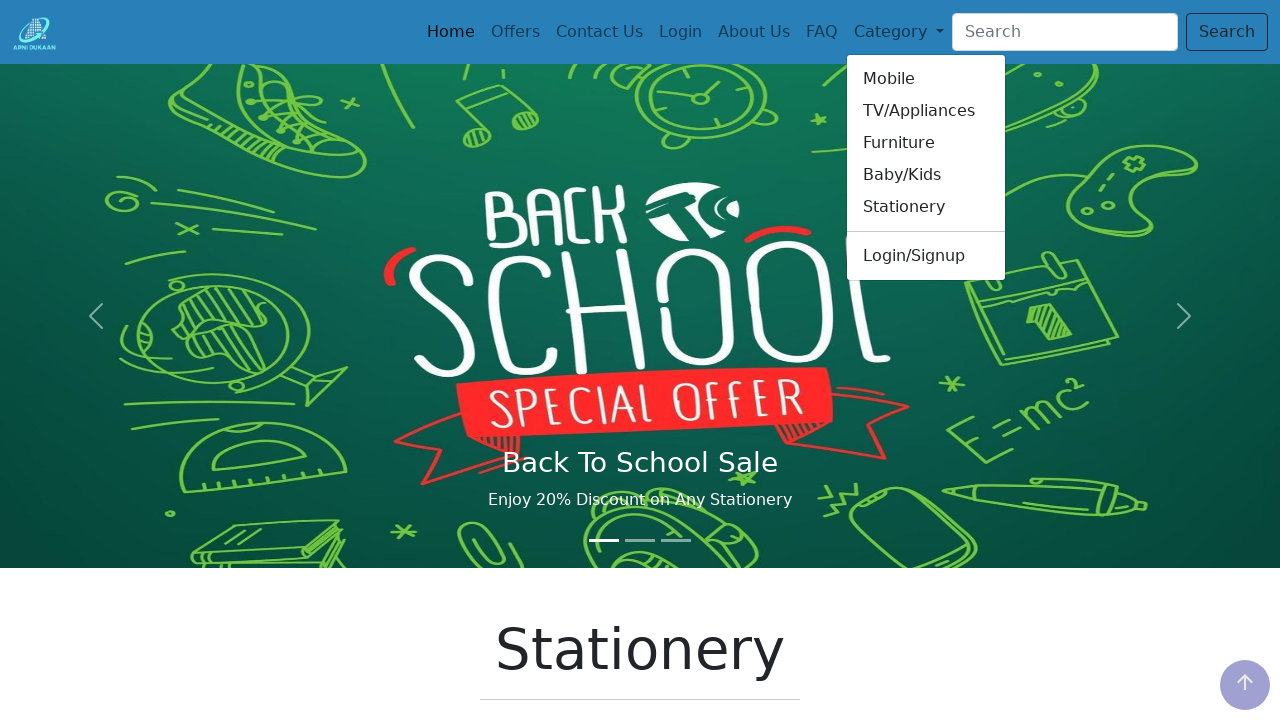

Clicked Login/Signup option from dropdown menu at (926, 256) on text=Login/Signup
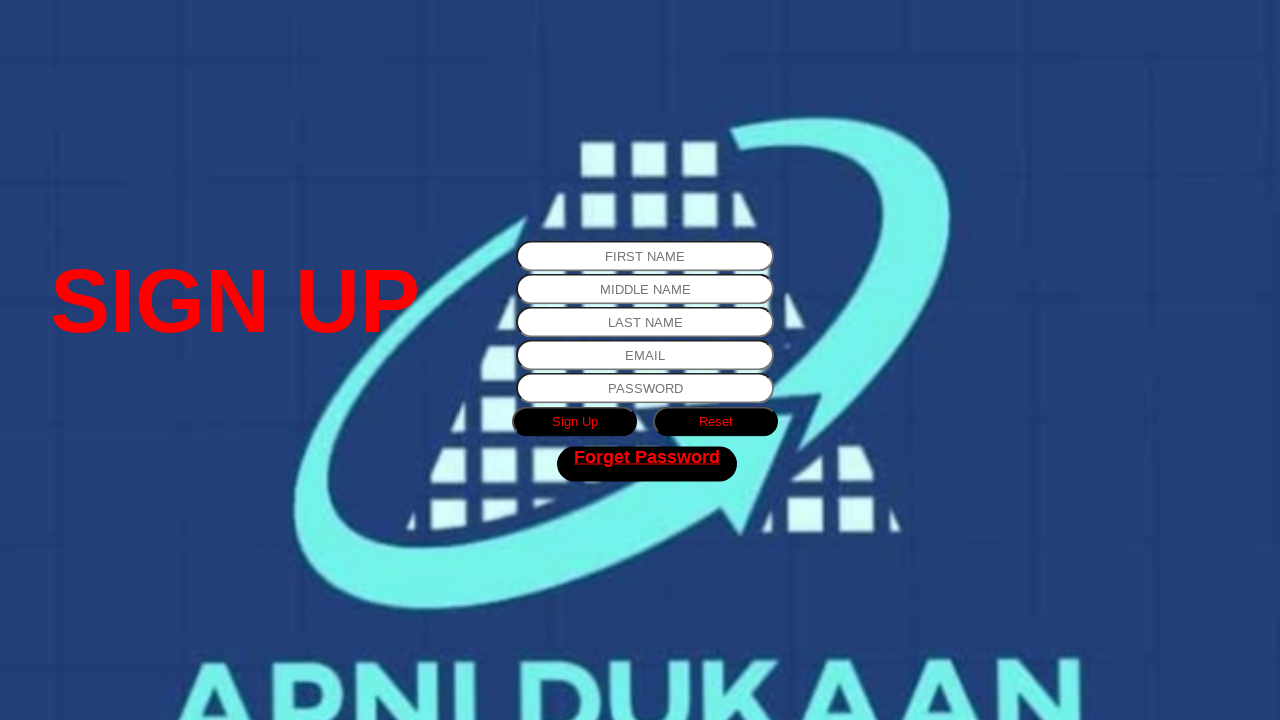

Navigated back to stationery page
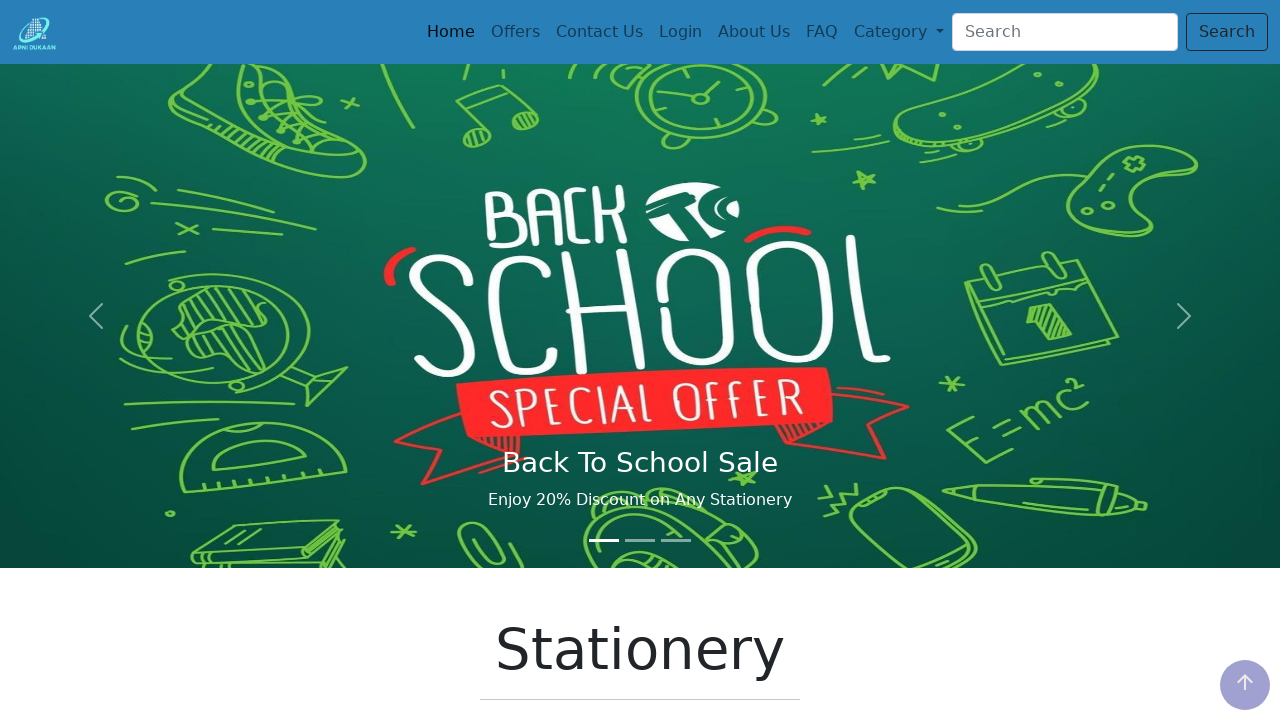

Opened navigation dropdown menu at (899, 32) on #navbarDropdown
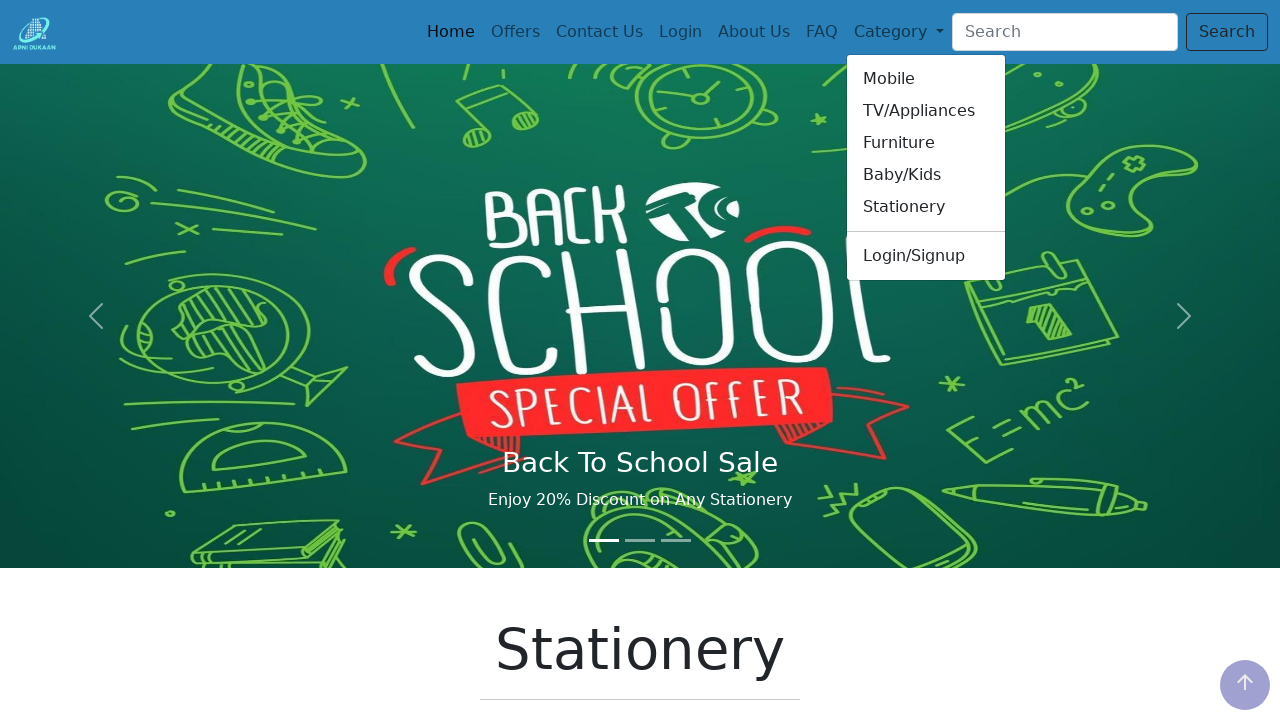

Clicked Stationery option from dropdown menu at (926, 207) on text=Stationery
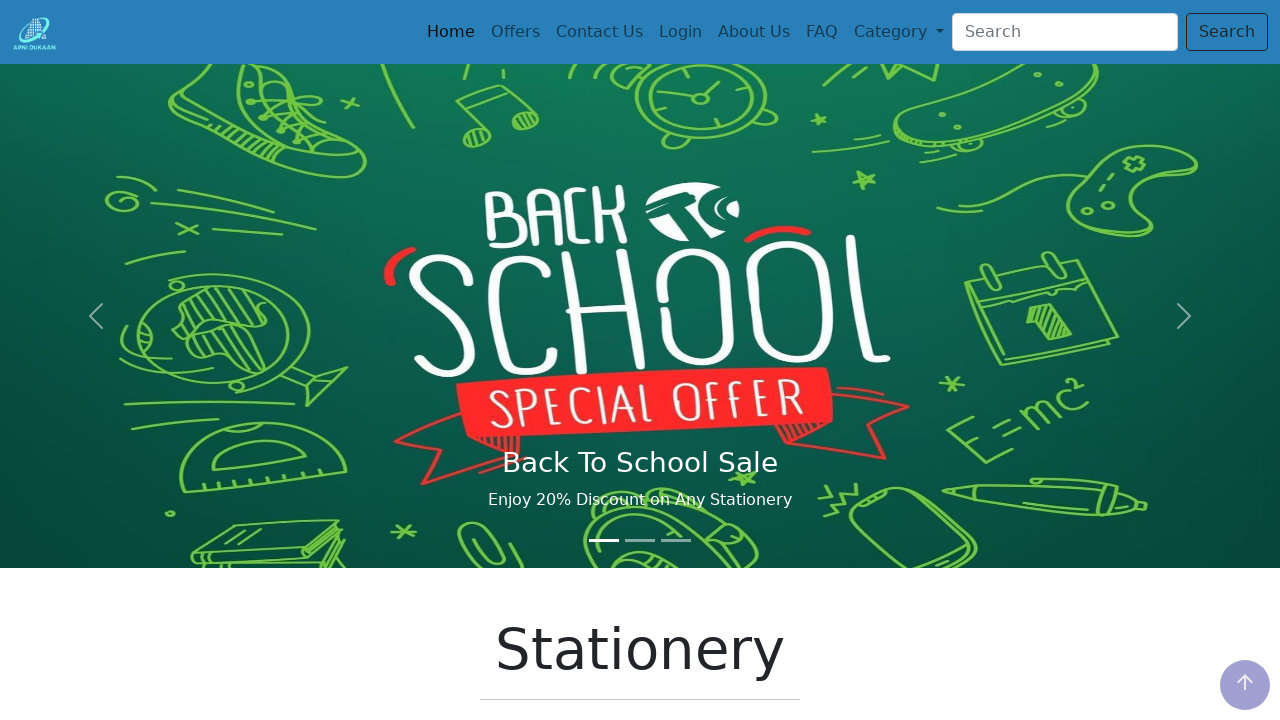

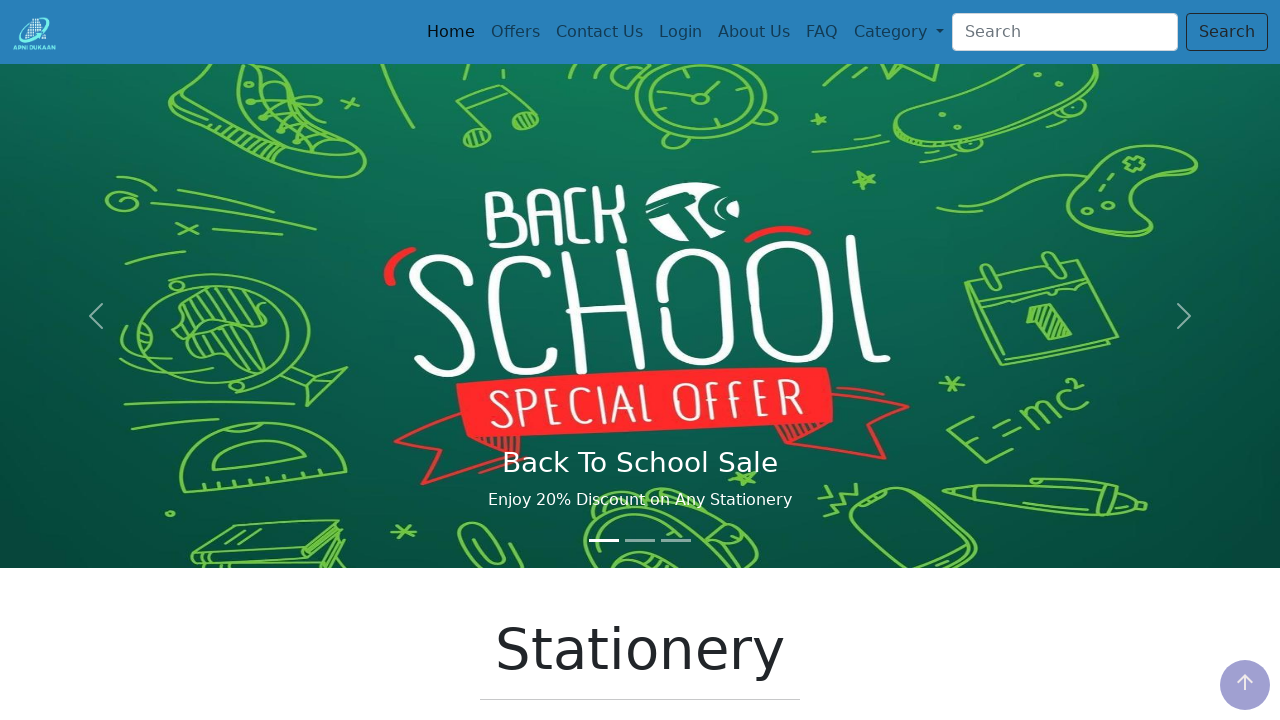